Navigates to the alert test page and maximizes the window - basic page load verification test

Starting URL: https://testpages.herokuapp.com/styled/alerts/alert-test.html

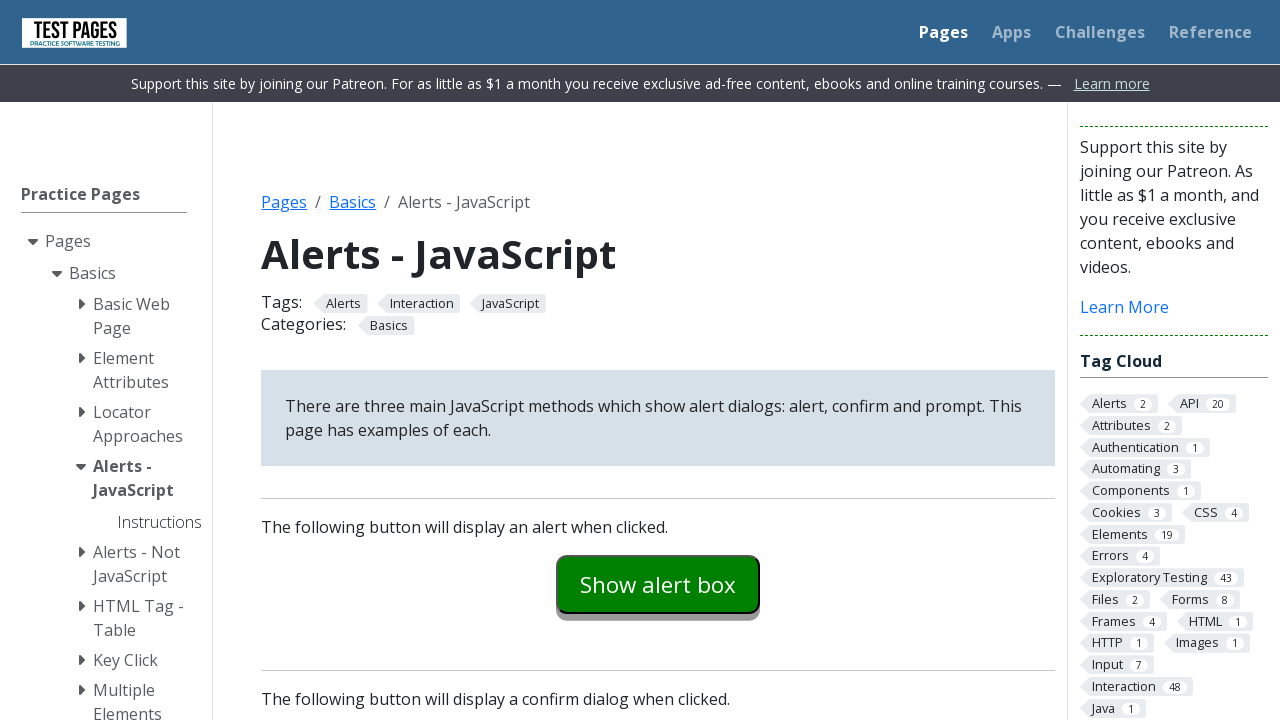

Waited for alert examples section to load on the alert test page
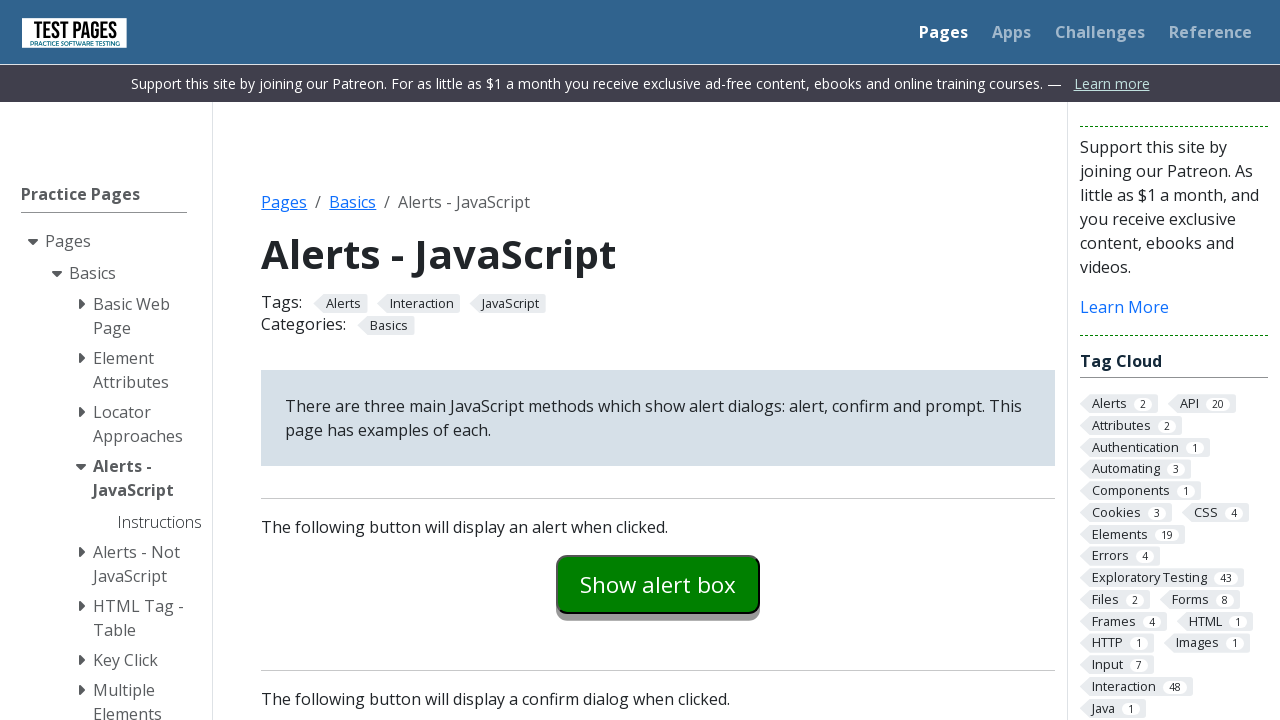

Maximized window to 1920x1080
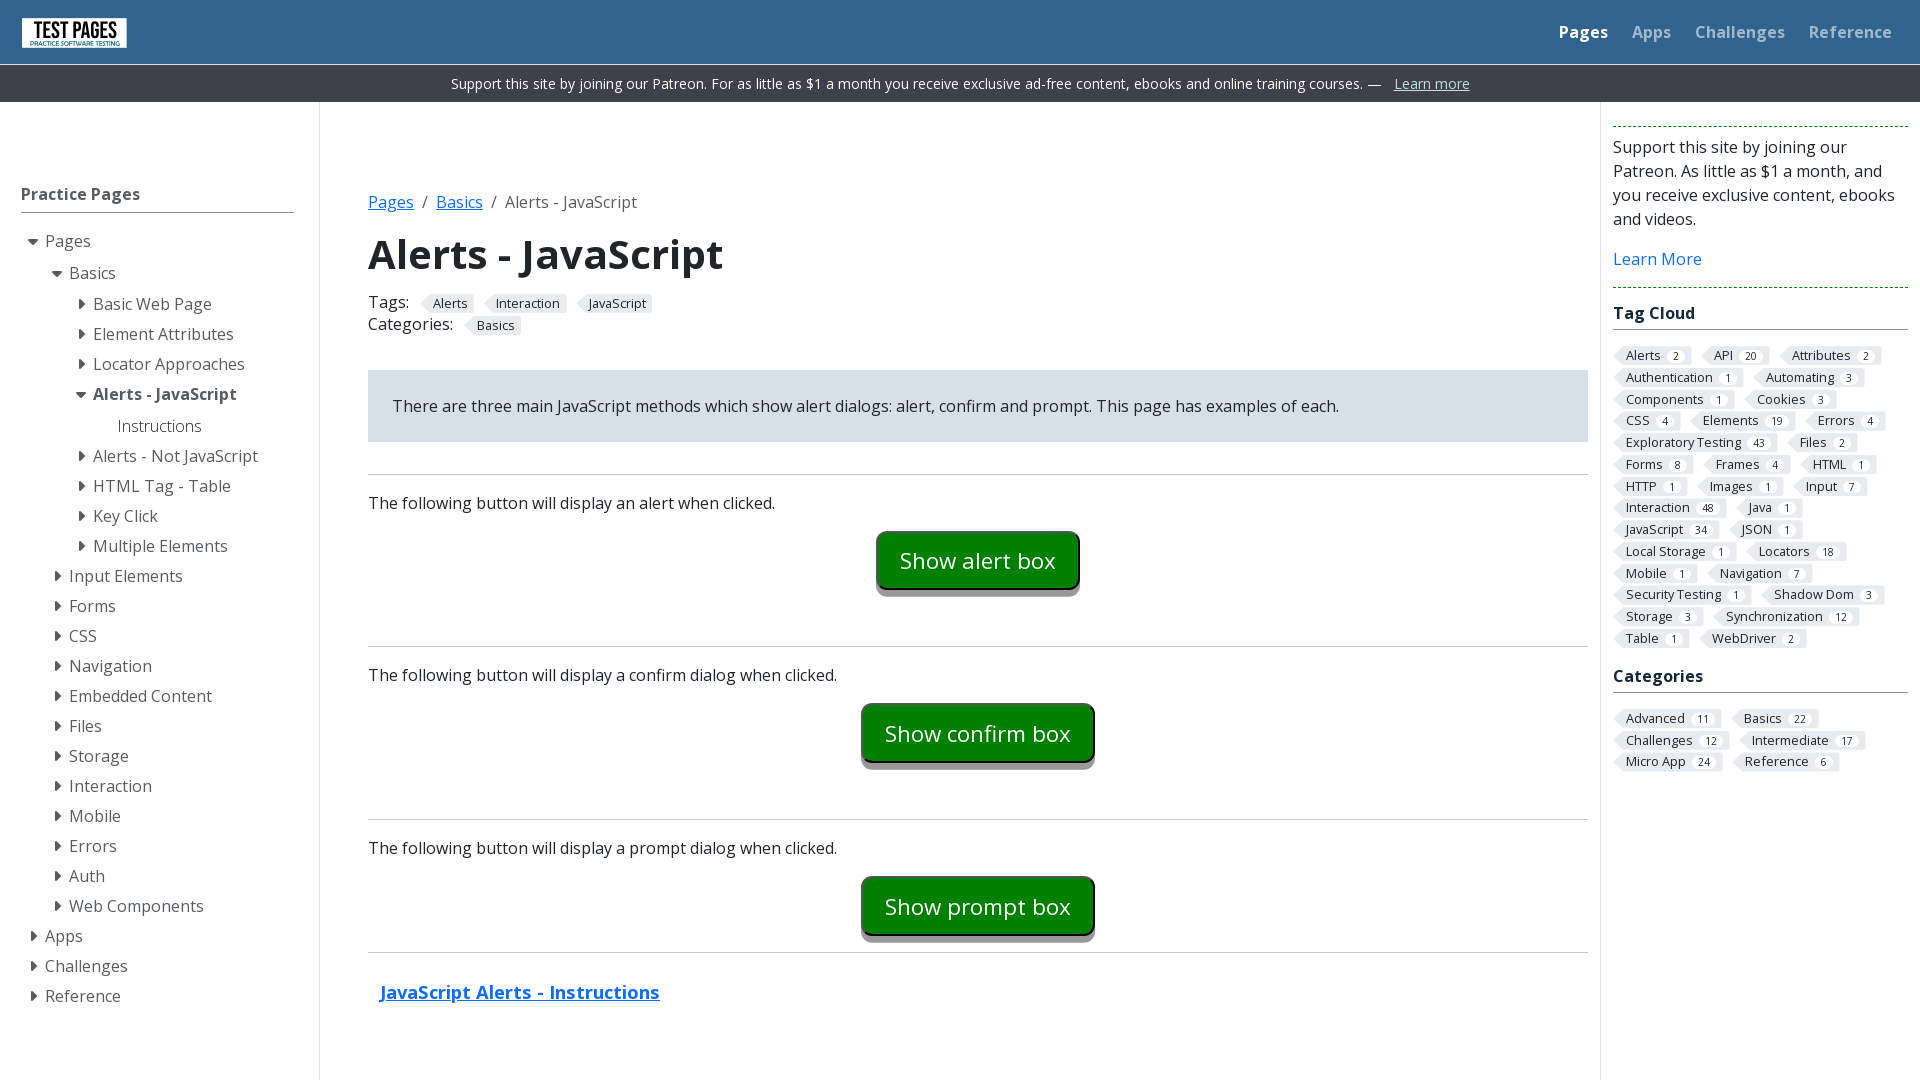

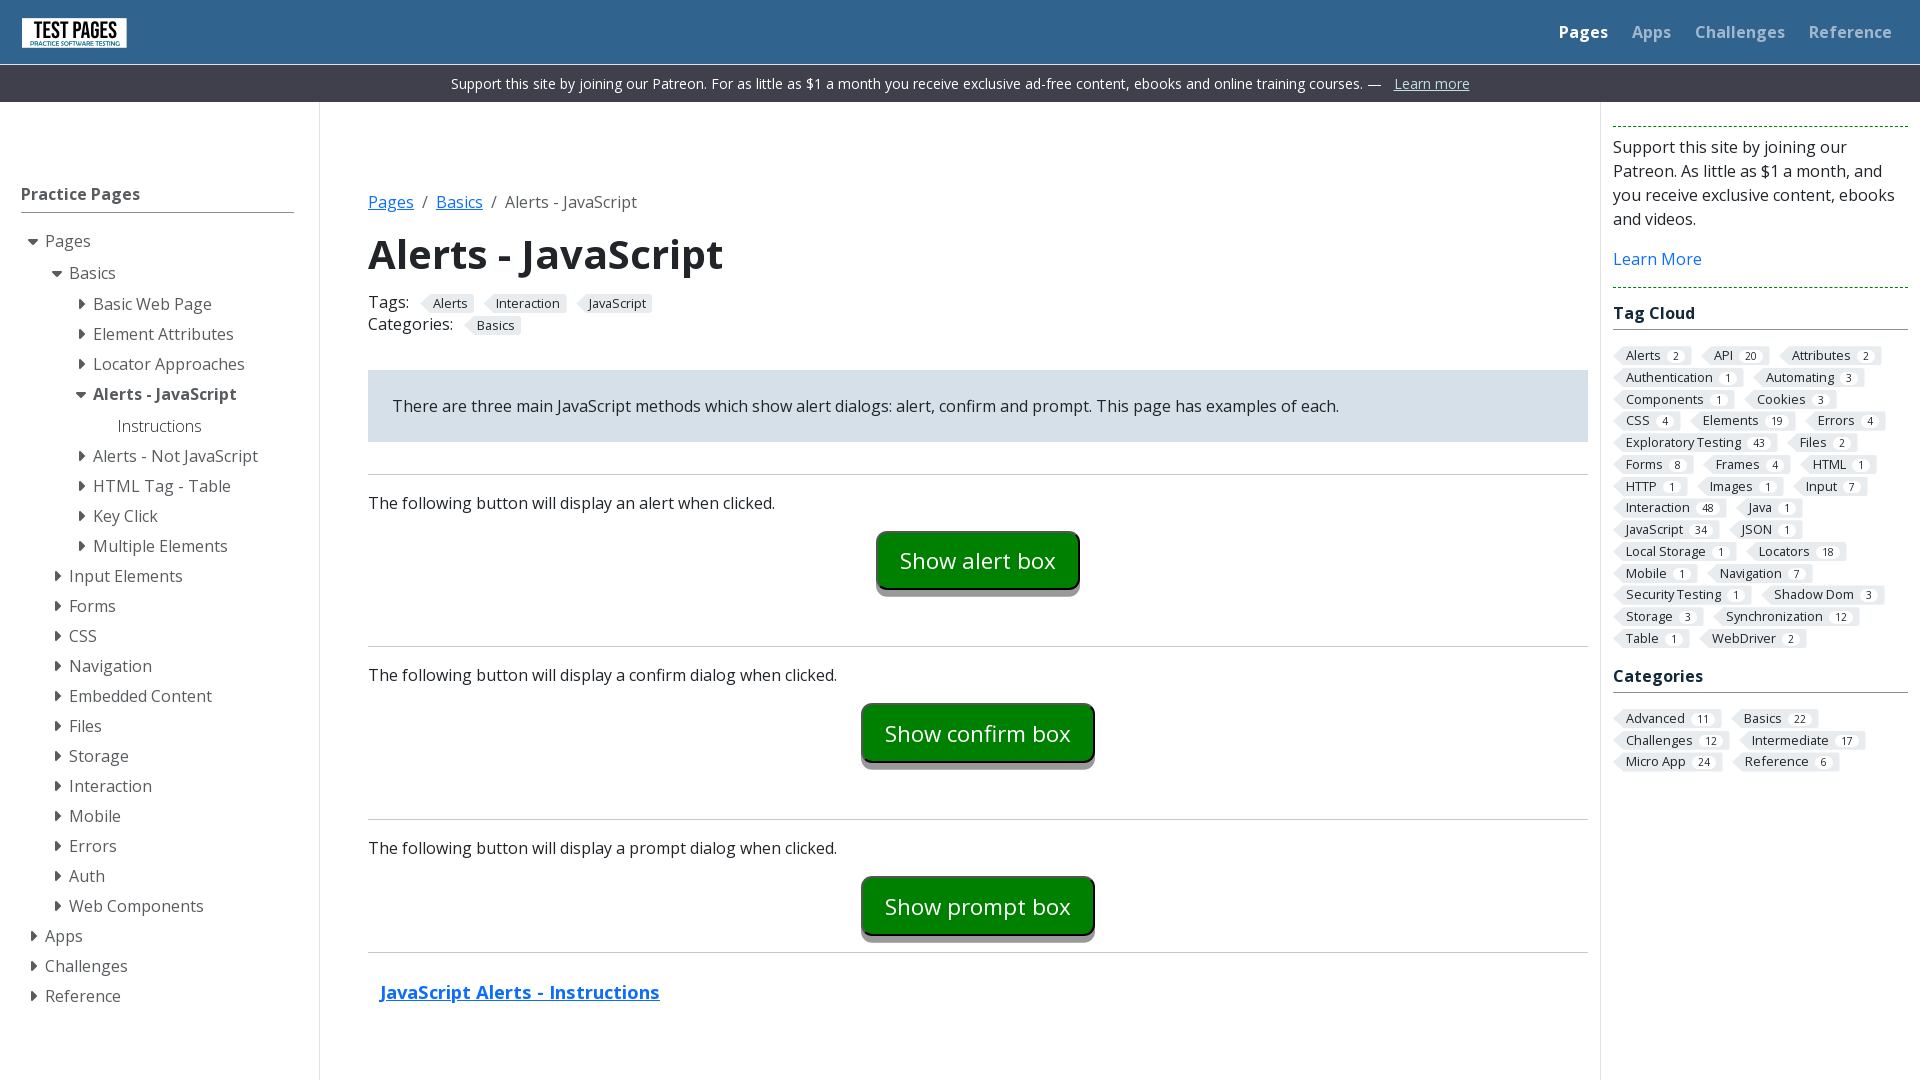